Navigates to the Euronext index composition page for AEX index (NL0000000107) and verifies the page loads by checking the title.

Starting URL: https://live.euronext.com/en/popout-page/getIndexComposition/NL0000000107-XAMS

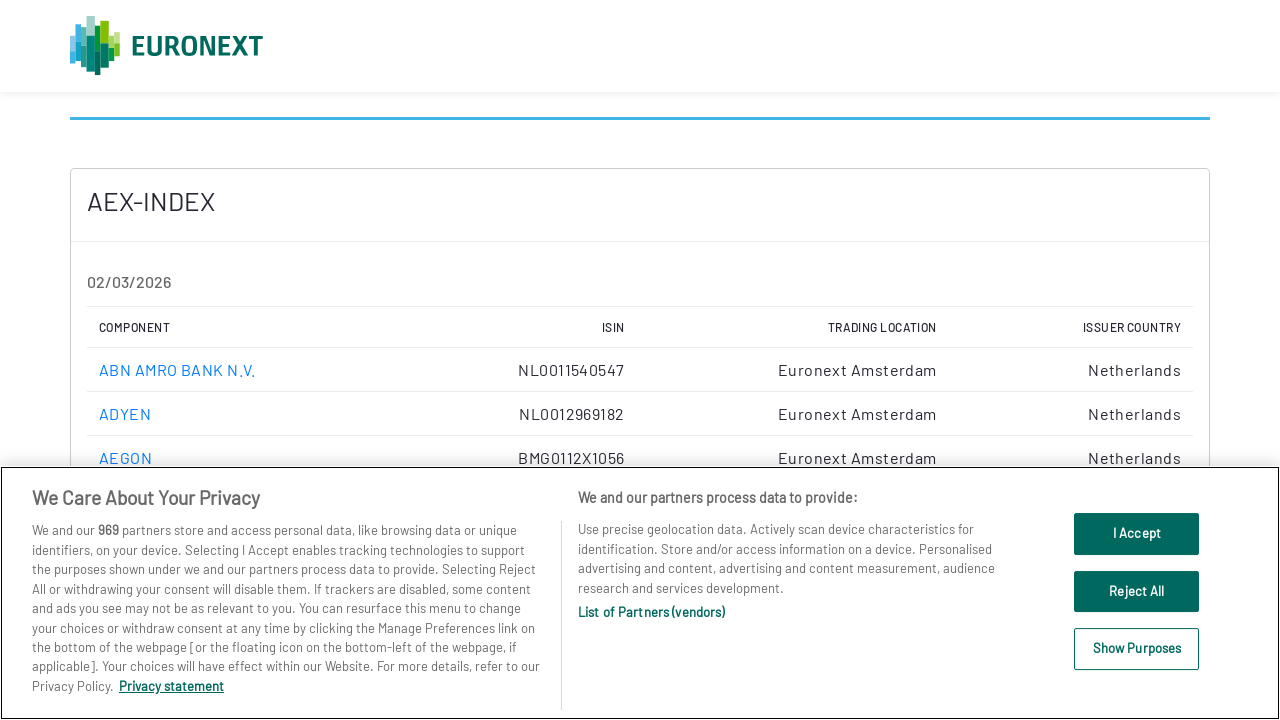

Navigated to Euronext AEX index composition page (NL0000000107)
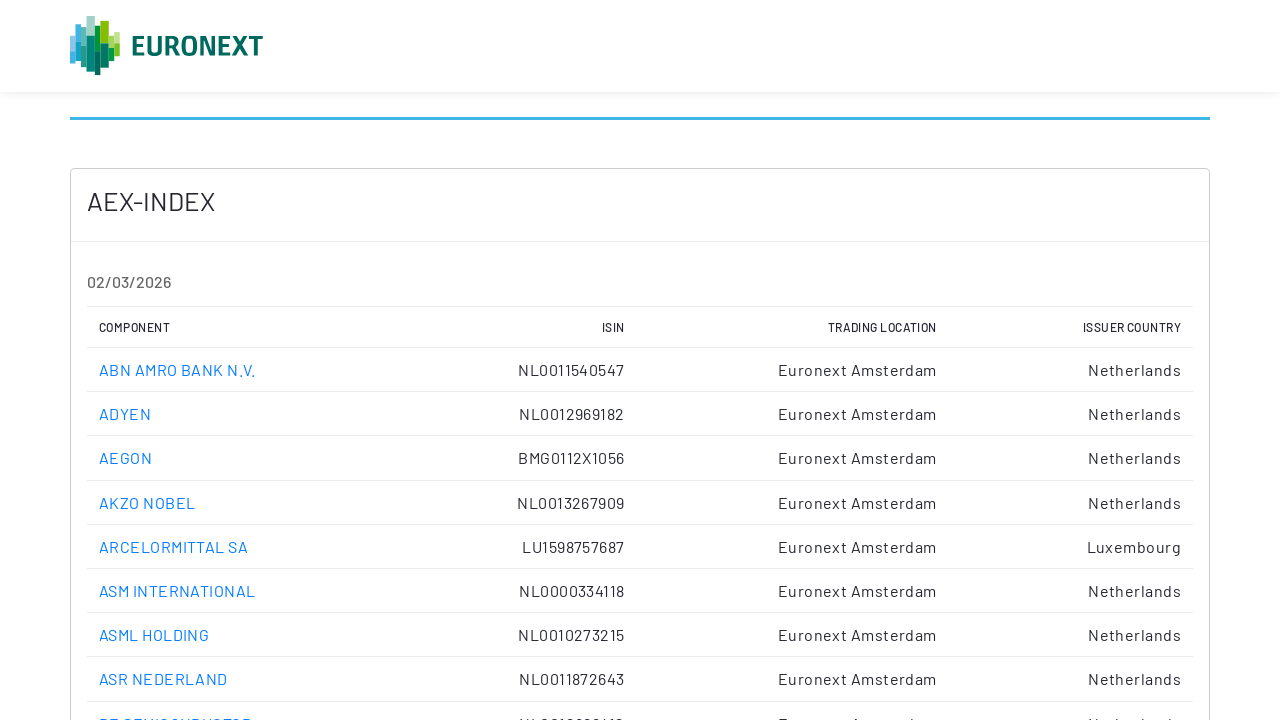

Page DOM content loaded
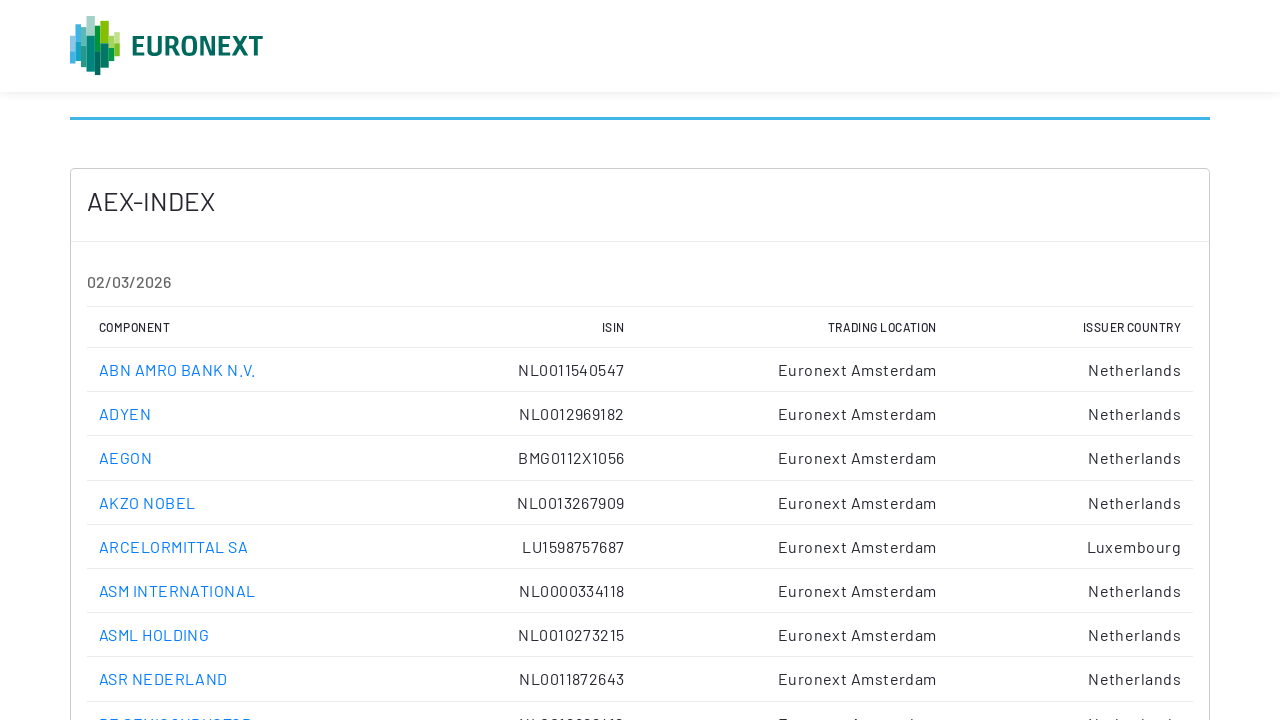

Verified page title is present and not empty
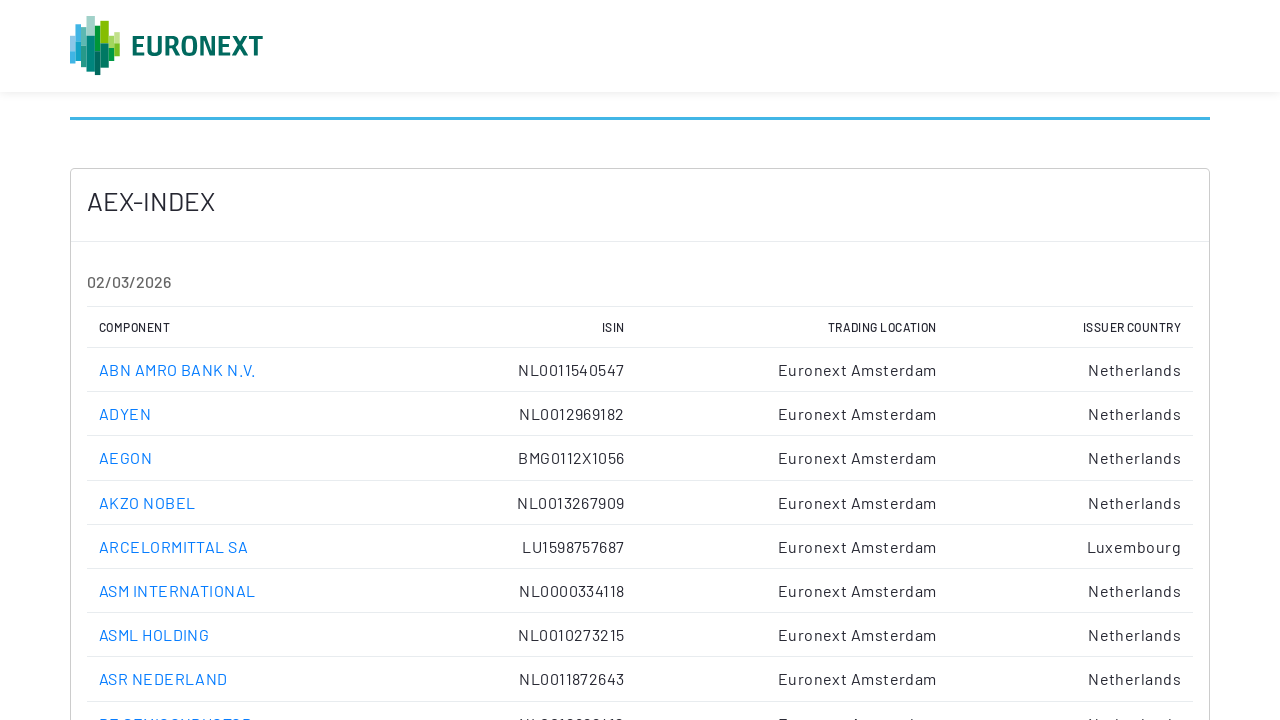

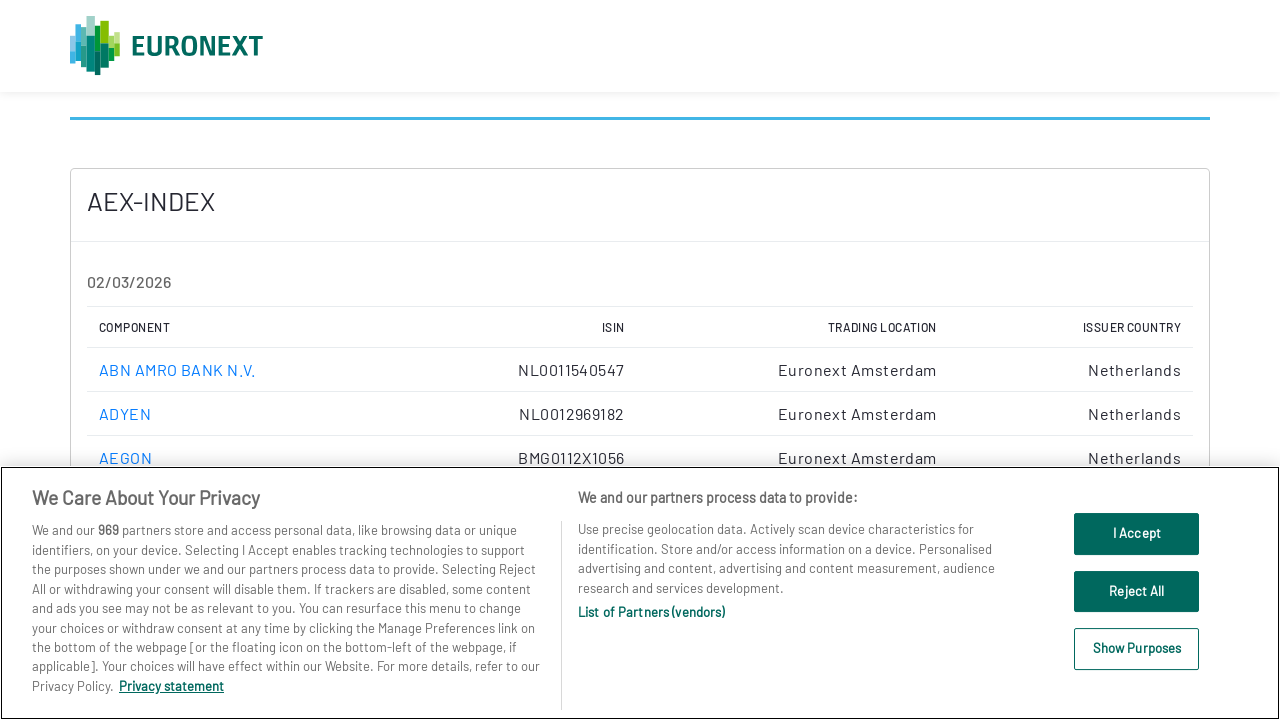